Navigates to Pro Kabaddi standings page and retrieves match statistics for Puneri Paltan team

Starting URL: https://www.prokabaddi.com/standings

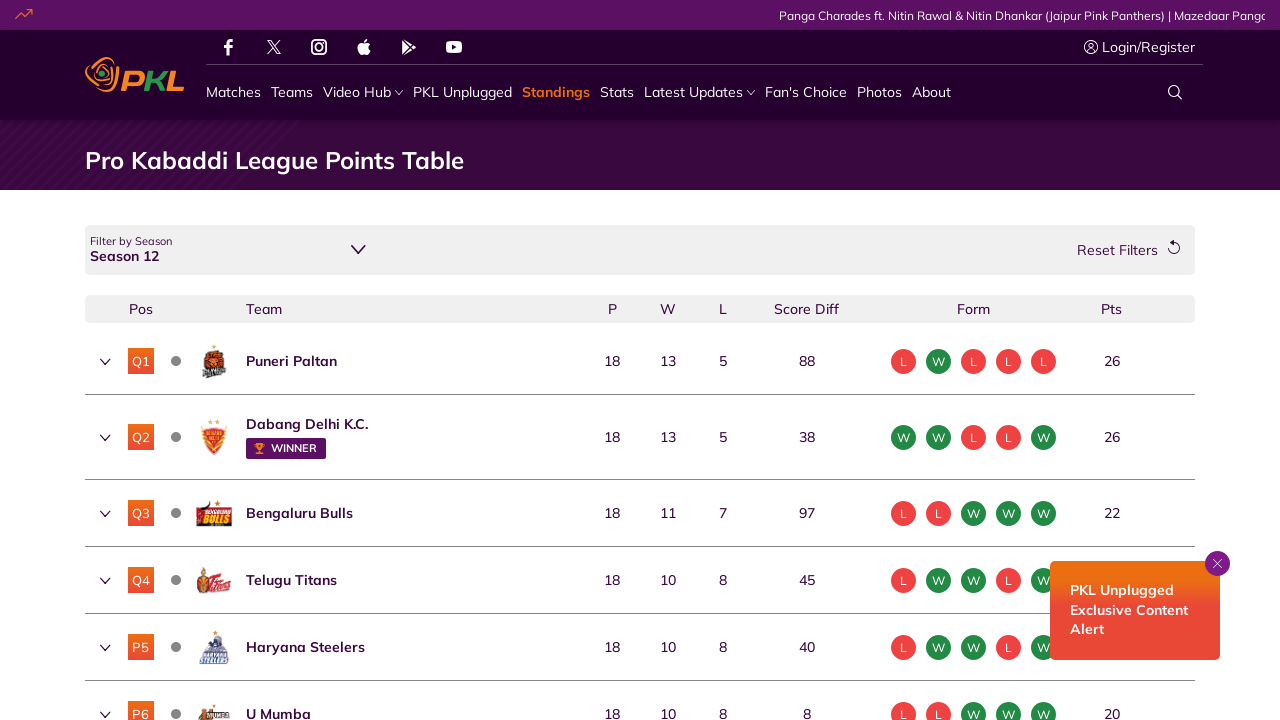

Waited for standings table to load
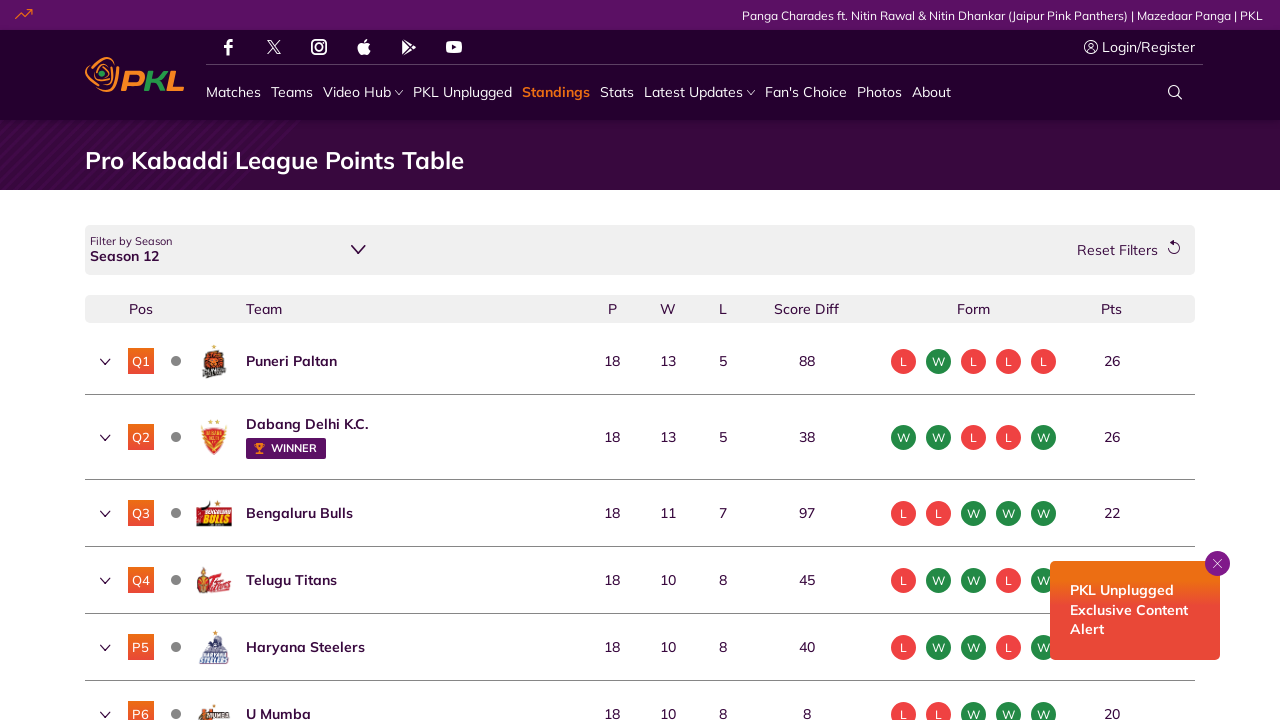

Retrieved matches won for Puneri Paltan team
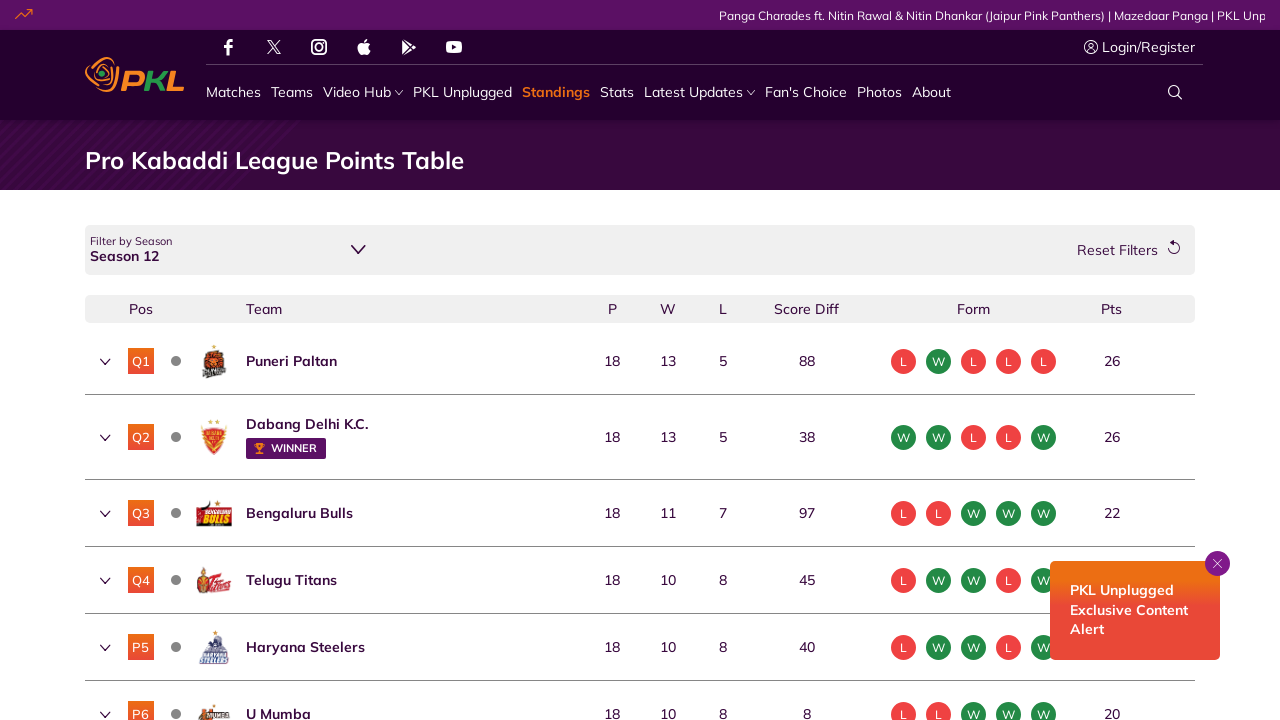

Retrieved matches lost for Puneri Paltan team
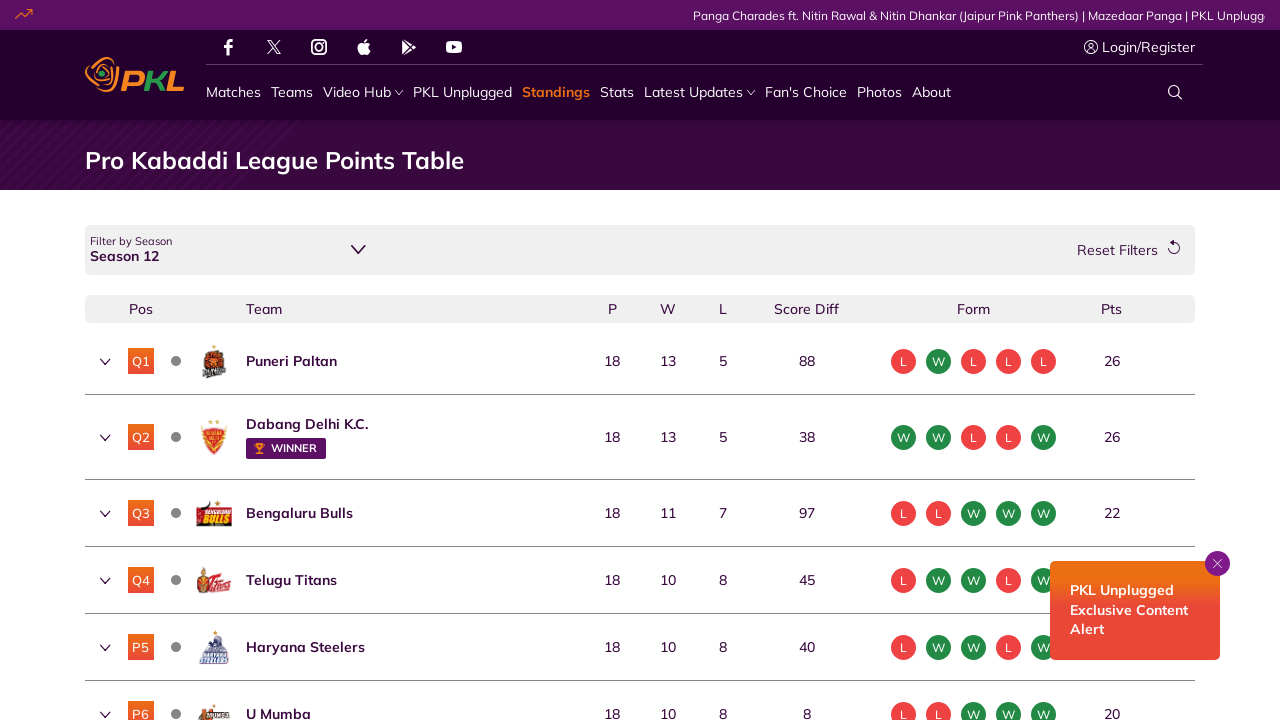

Verified matches won data is not None
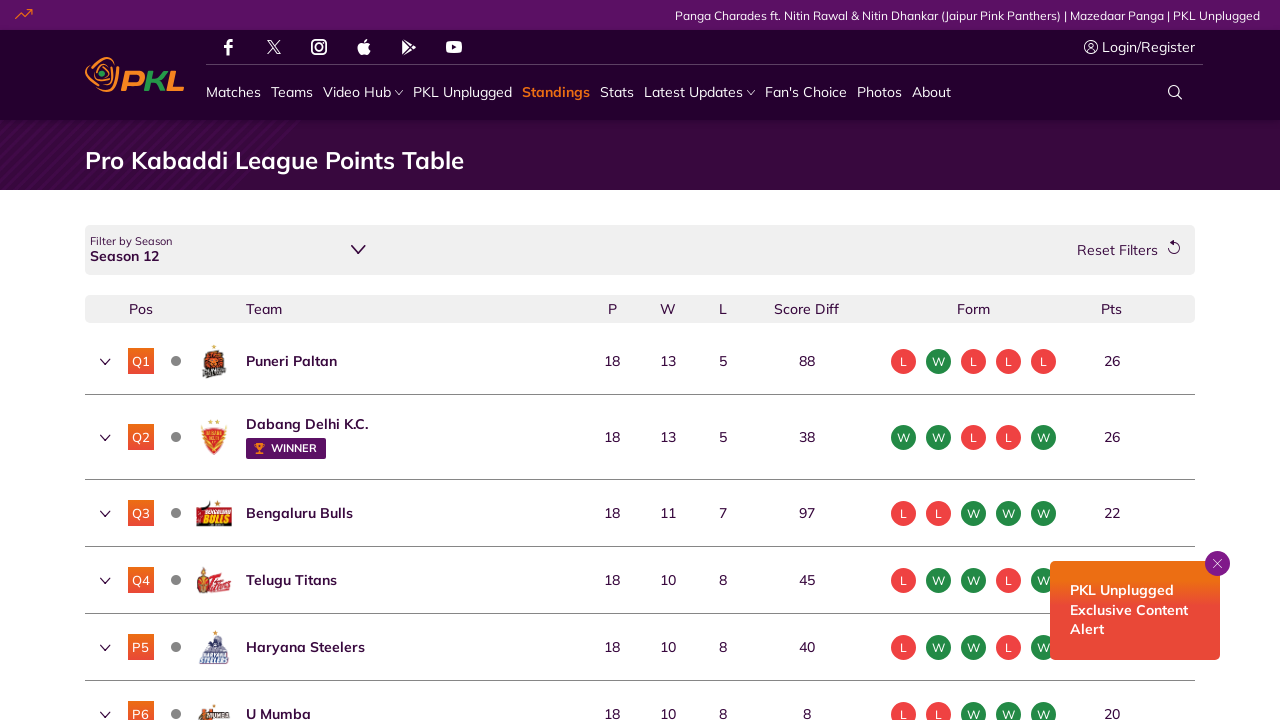

Verified matches lost data is not None
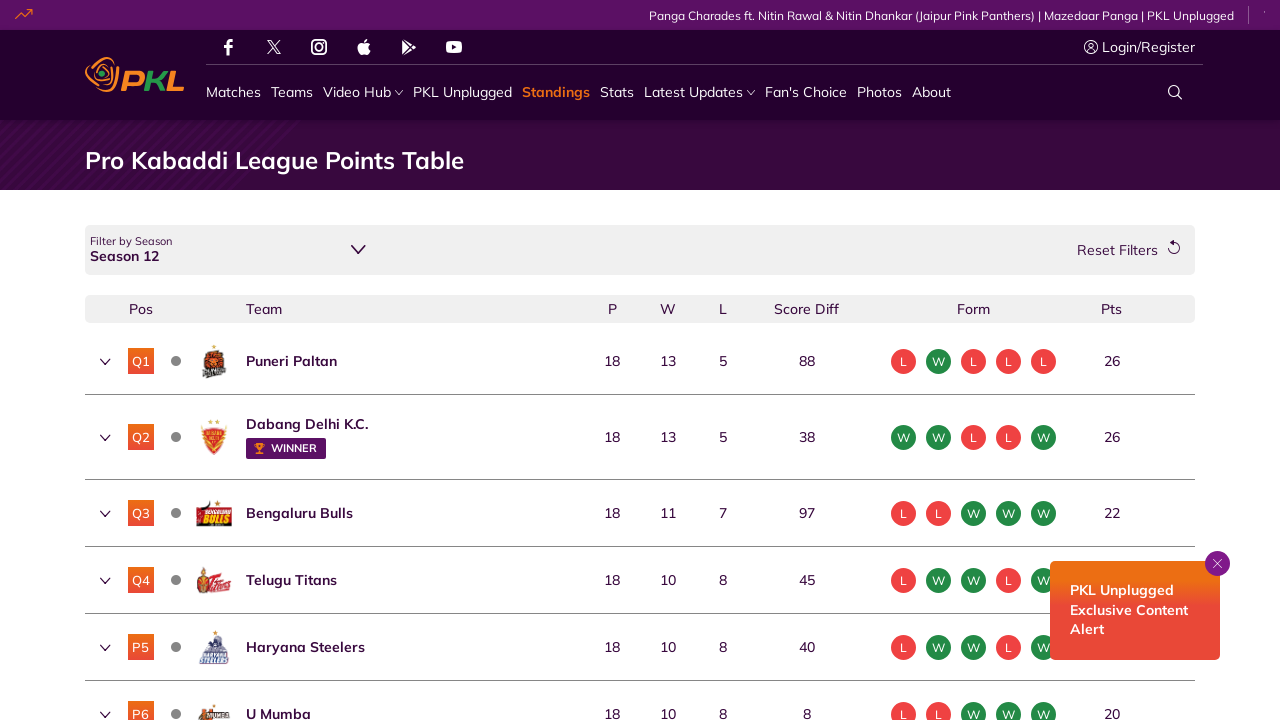

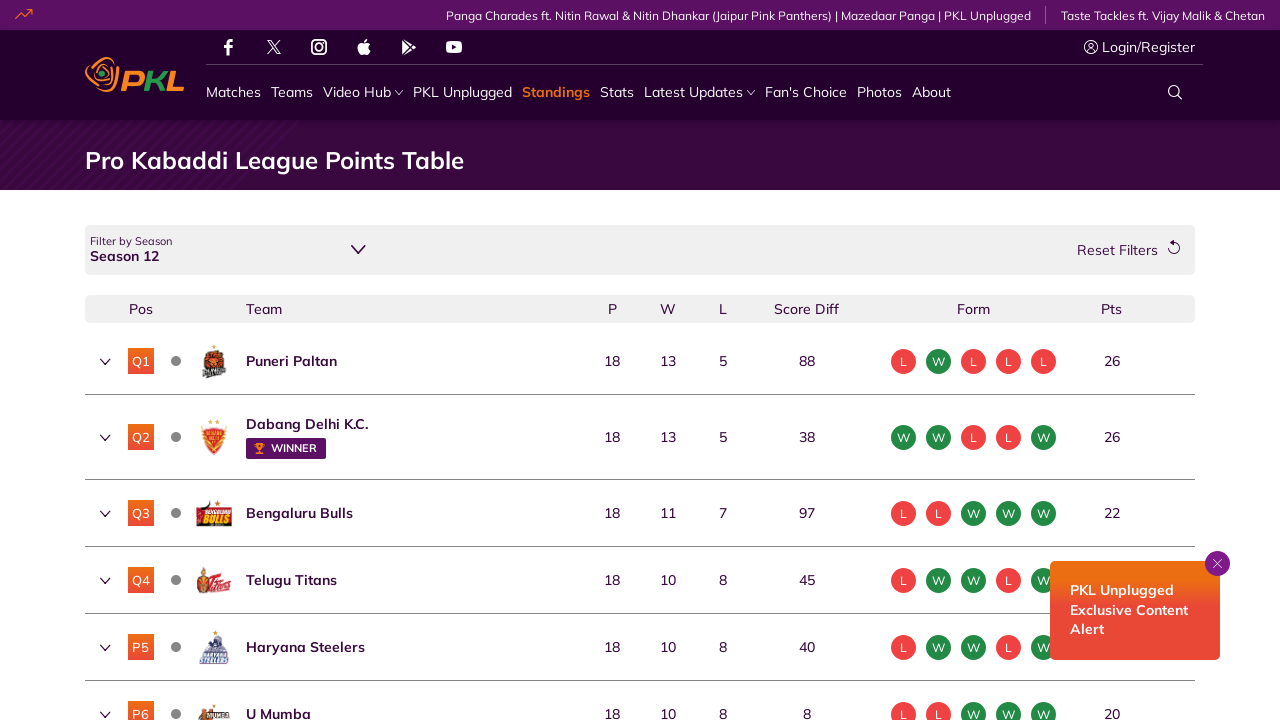